Verifies that the MasterCard Secure Code logo is present on the MTS Belarus homepage

Starting URL: https://www.mts.by/

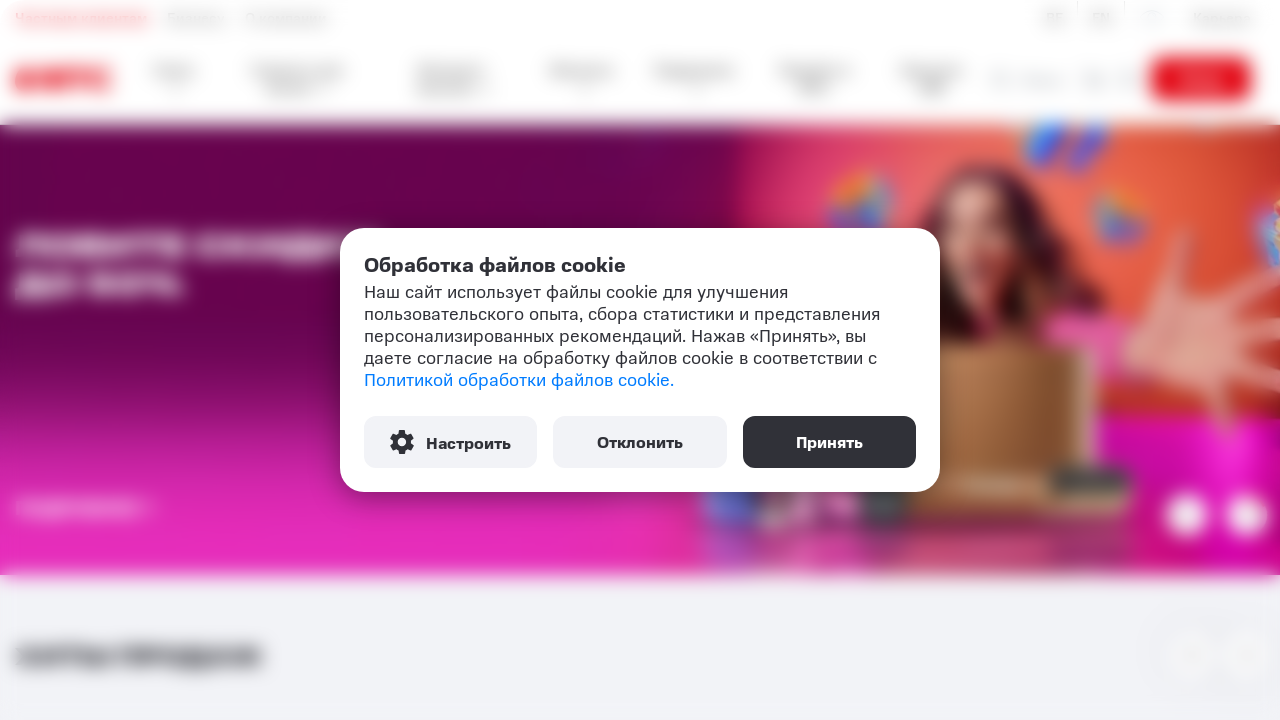

Navigated to MTS Belarus homepage
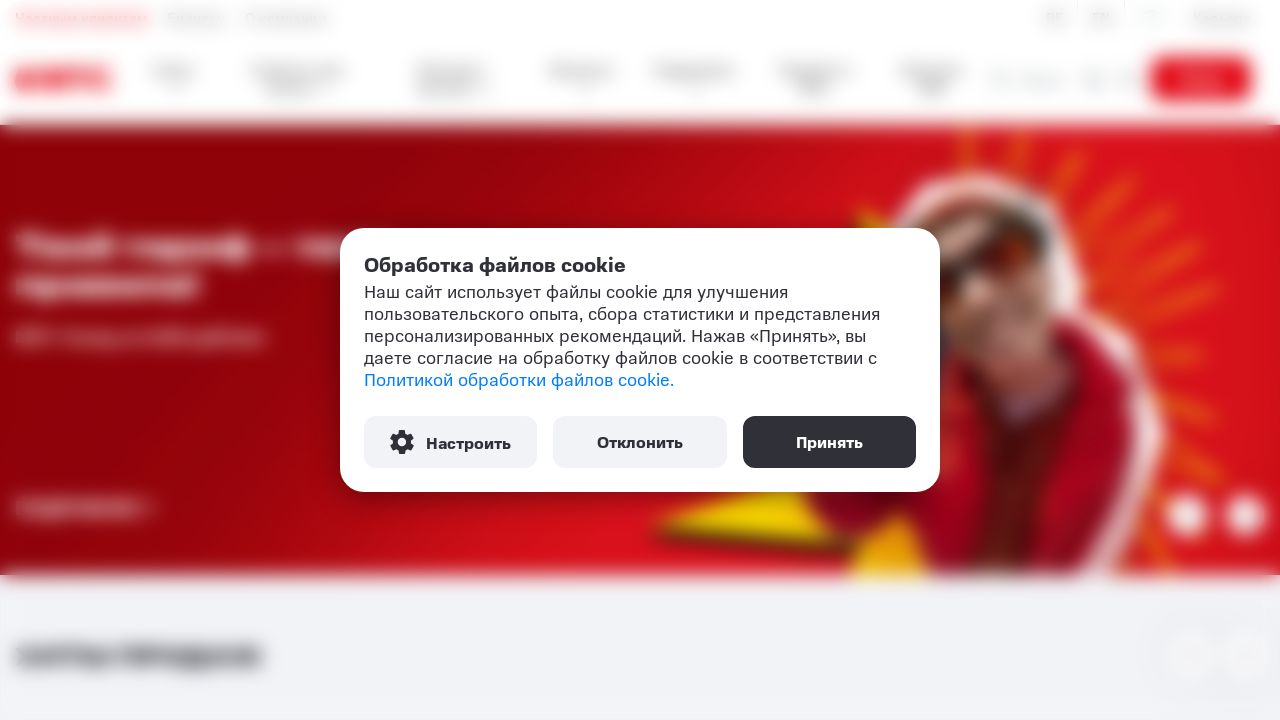

MasterCard Secure Code logo element loaded
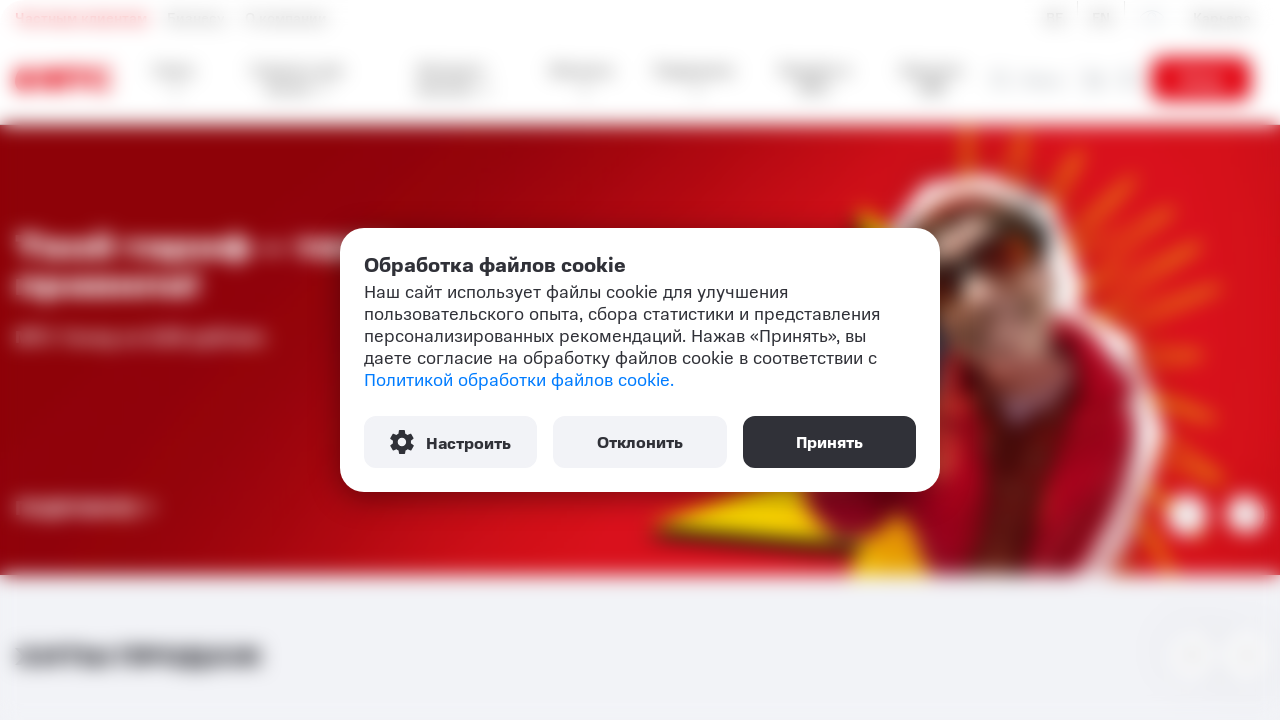

Retrieved alt text from MasterCard Secure Code logo
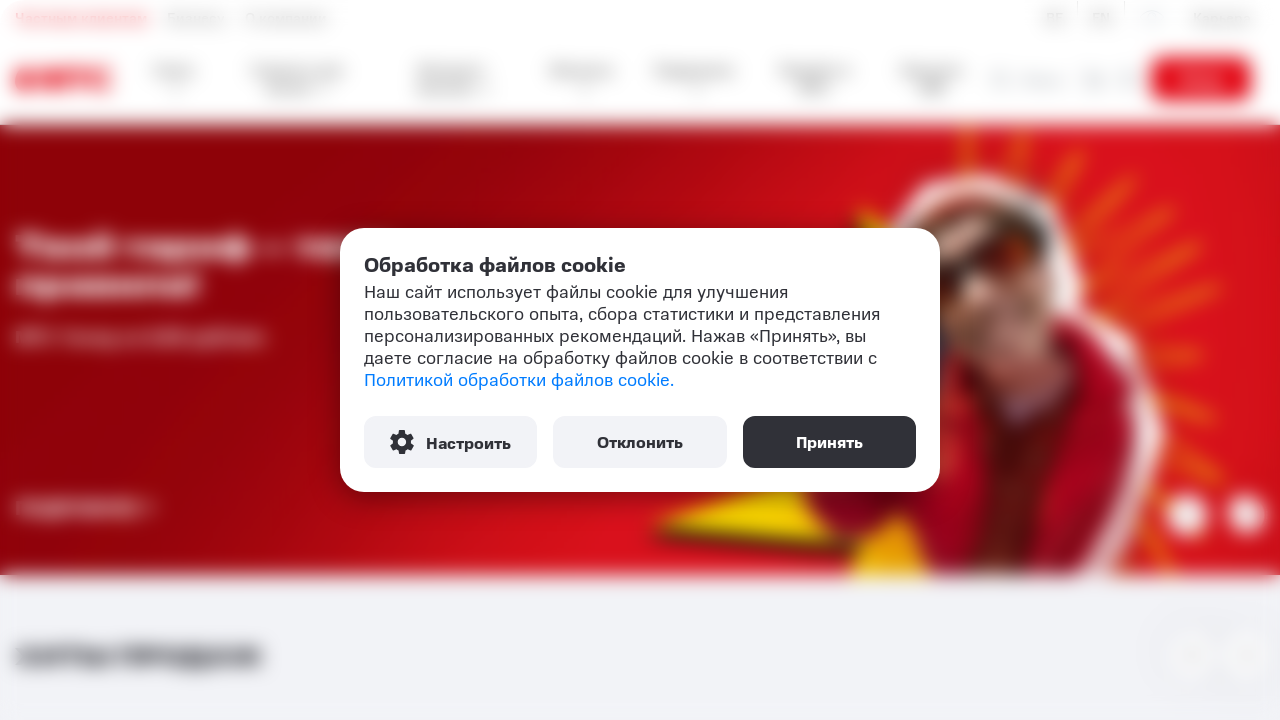

Verified MasterCard Secure Code logo alt text is correct
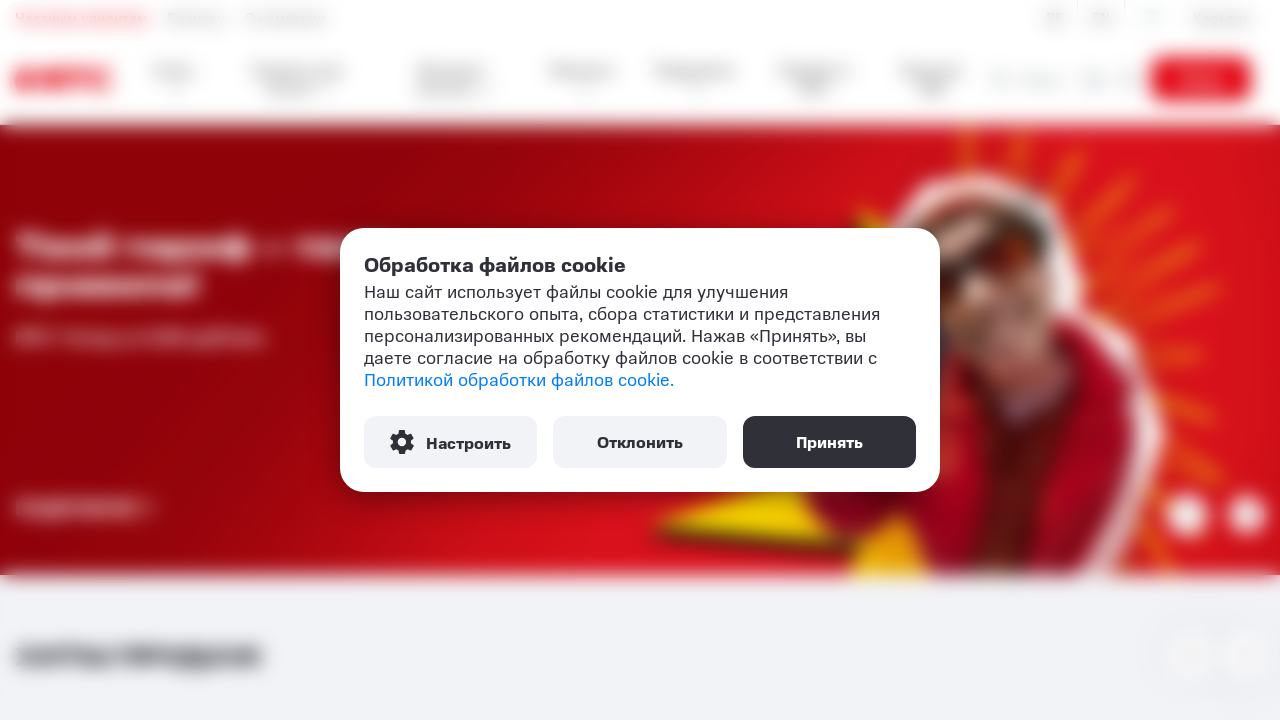

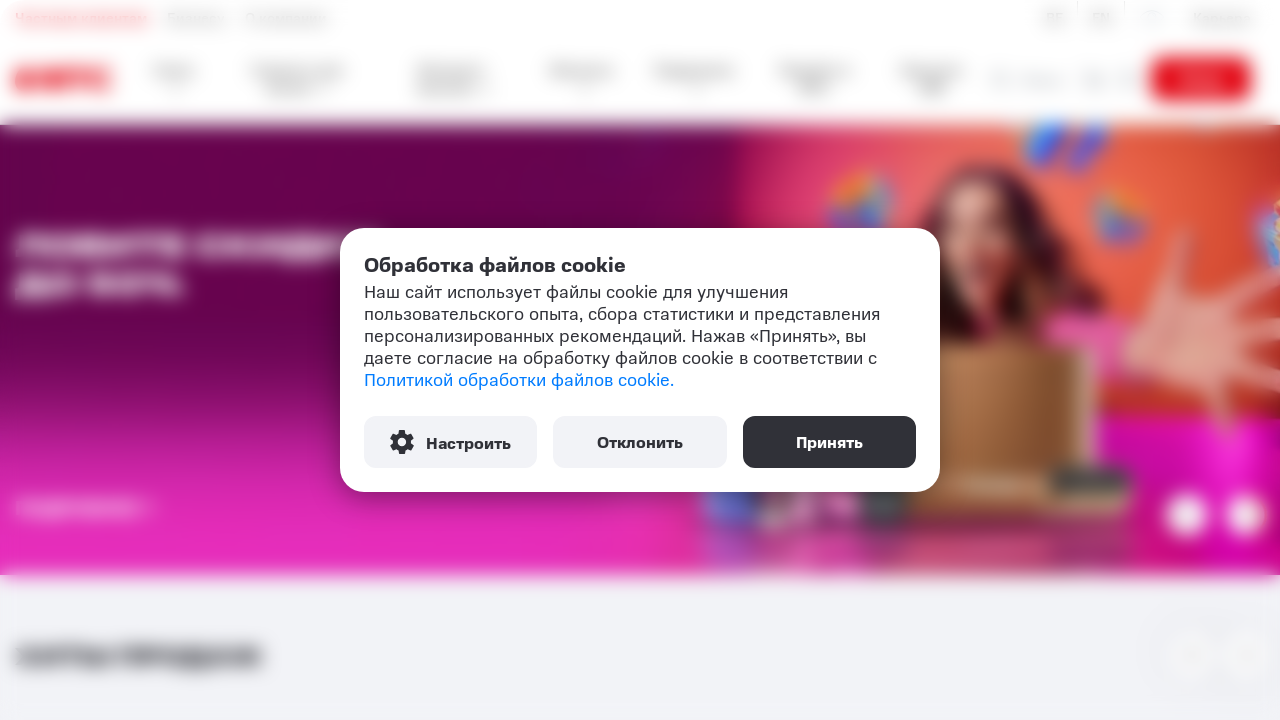